Tests window management operations including resizing, repositioning, and switching between windows

Starting URL: https://the-internet.herokuapp.com/windows

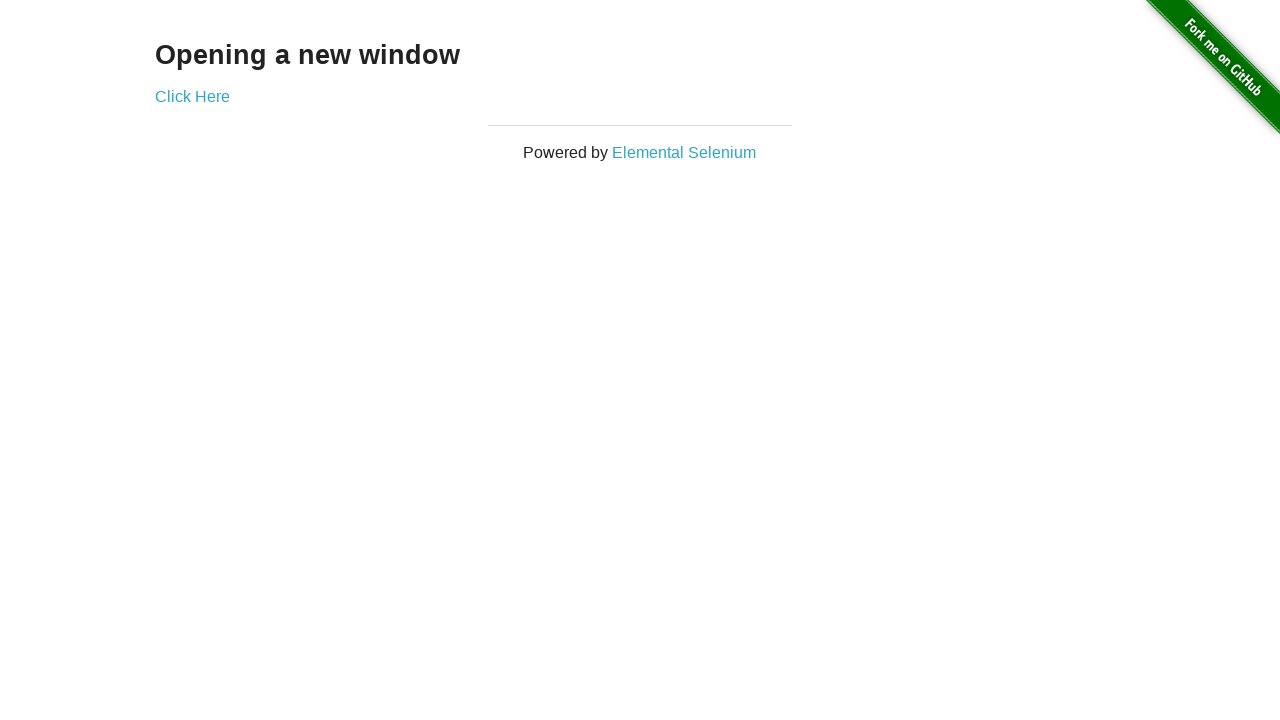

Created a new page/window in the same browser context
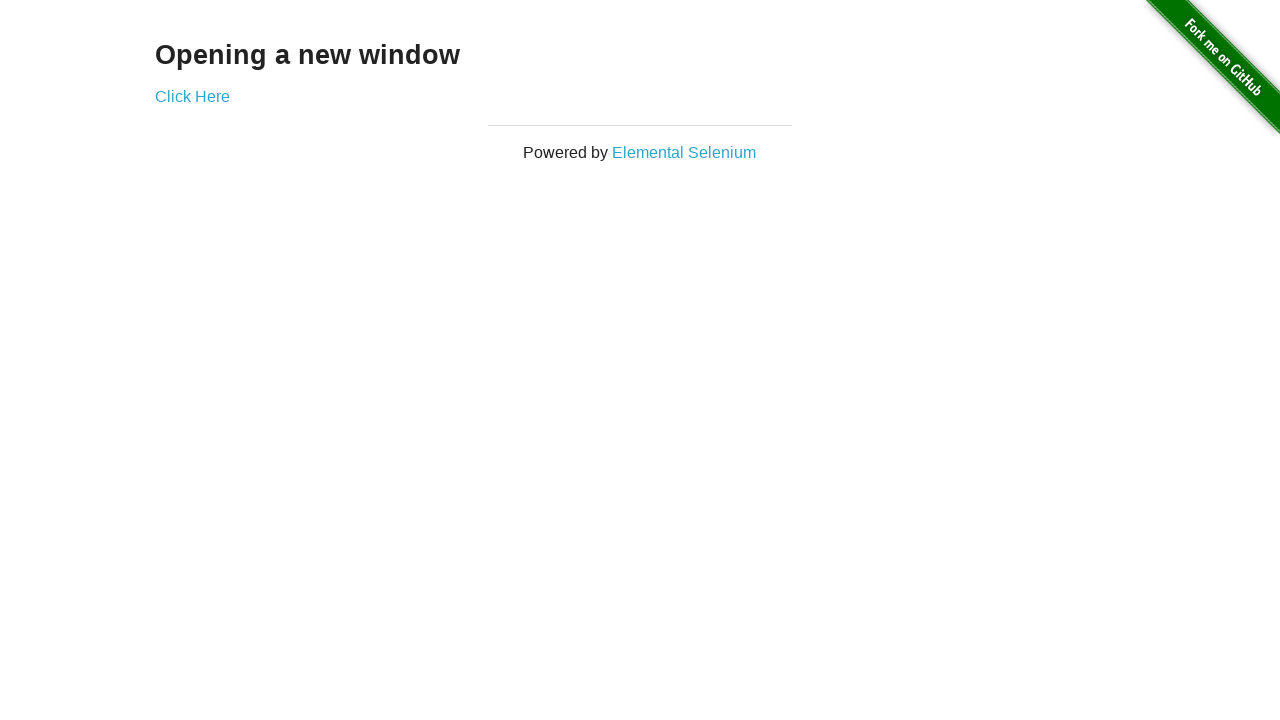

Navigated new page to https://the-internet.herokuapp.com/windows
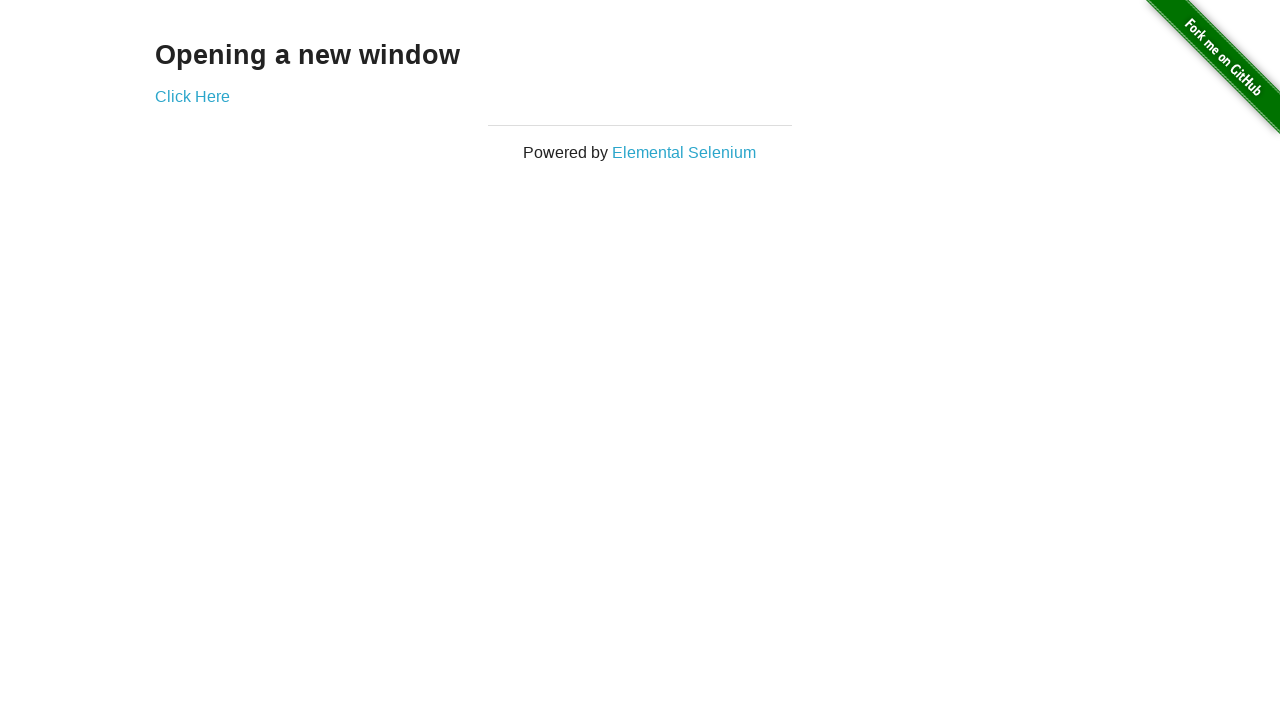

Resized current page viewport to 800x600
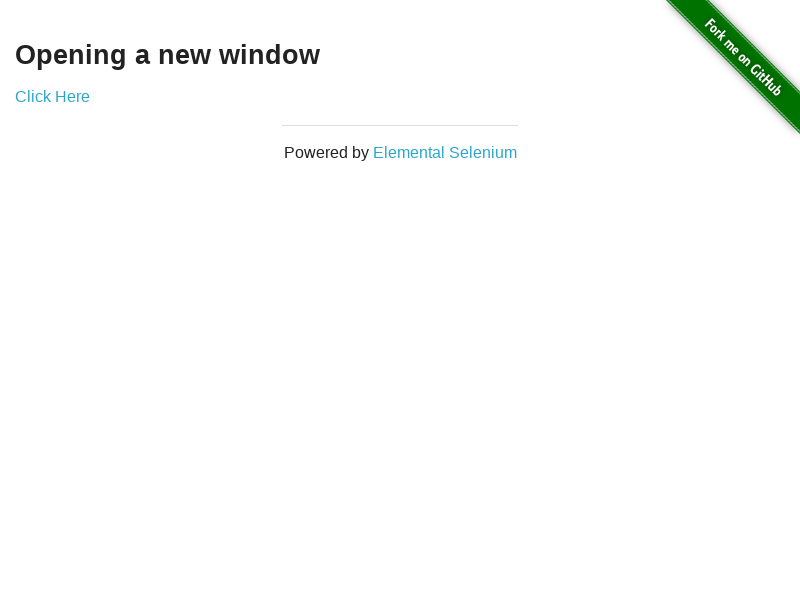

Resized new page viewport to 1000x375
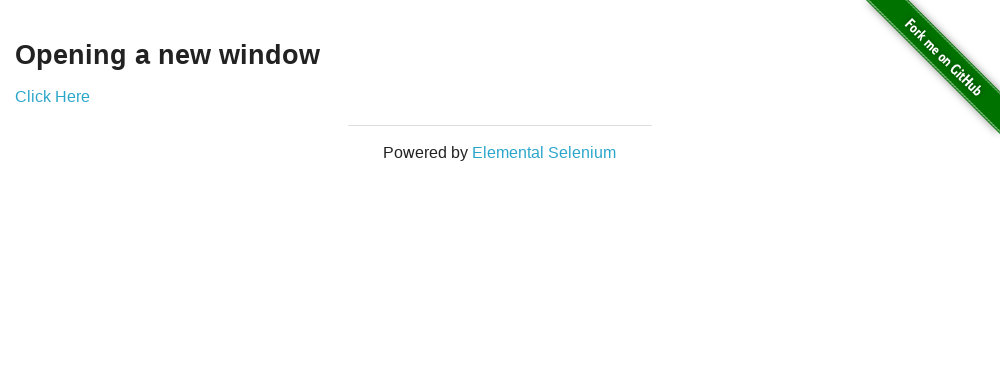

Current page loaded with heading 'Opening a new window'
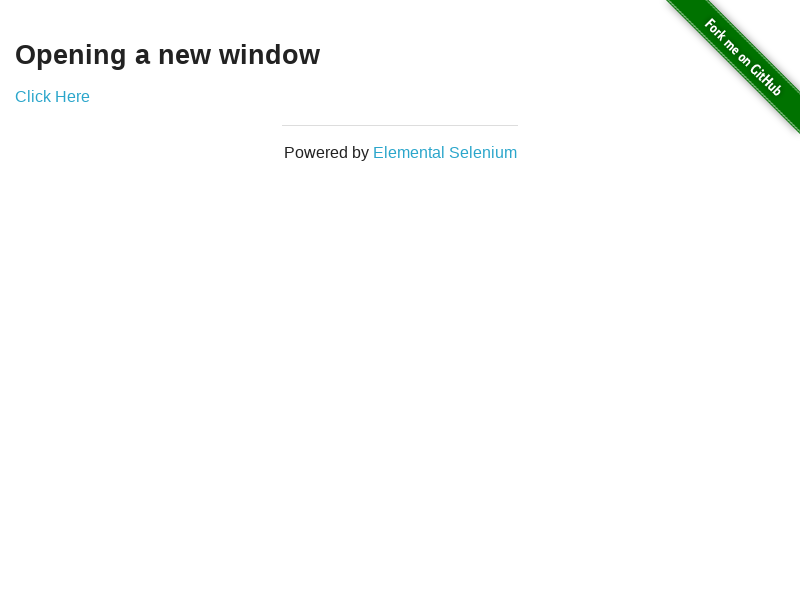

New page loaded with heading 'Opening a new window'
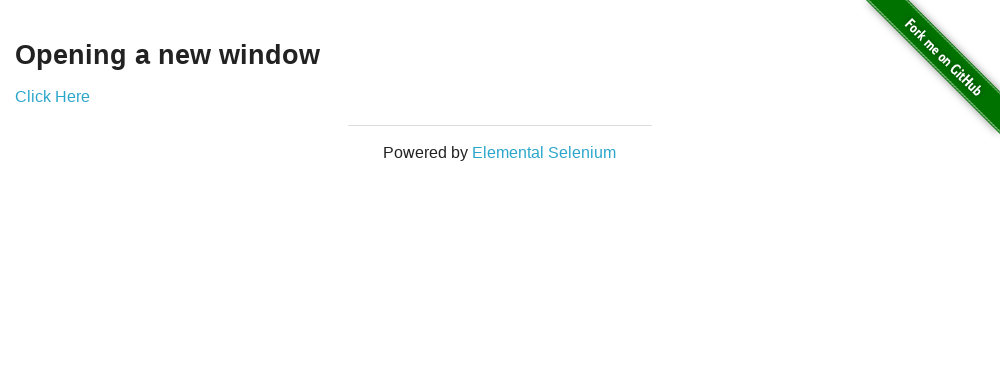

Closed the new page/window
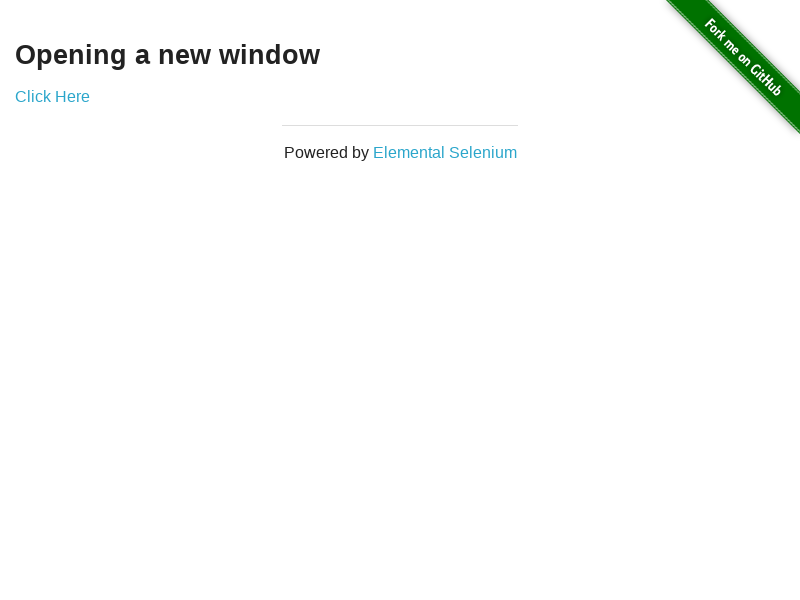

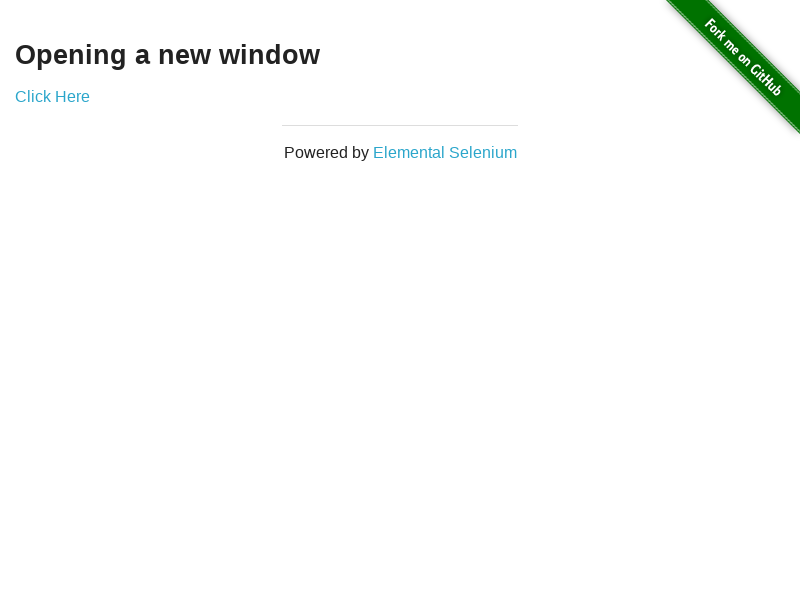